Tests the Progress Bar widget by navigating to Widgets section and viewing the progress bar element

Starting URL: https://demoqa.com/

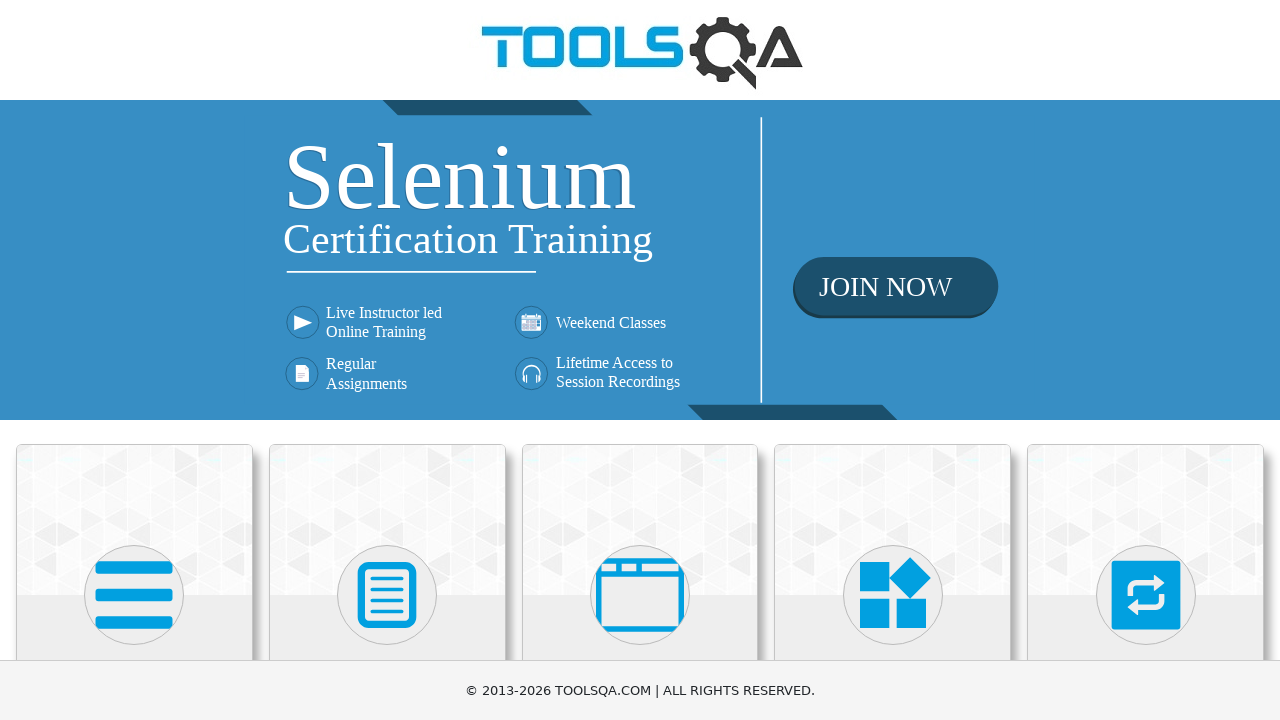

Clicked on Widgets card at (893, 360) on text=Widgets
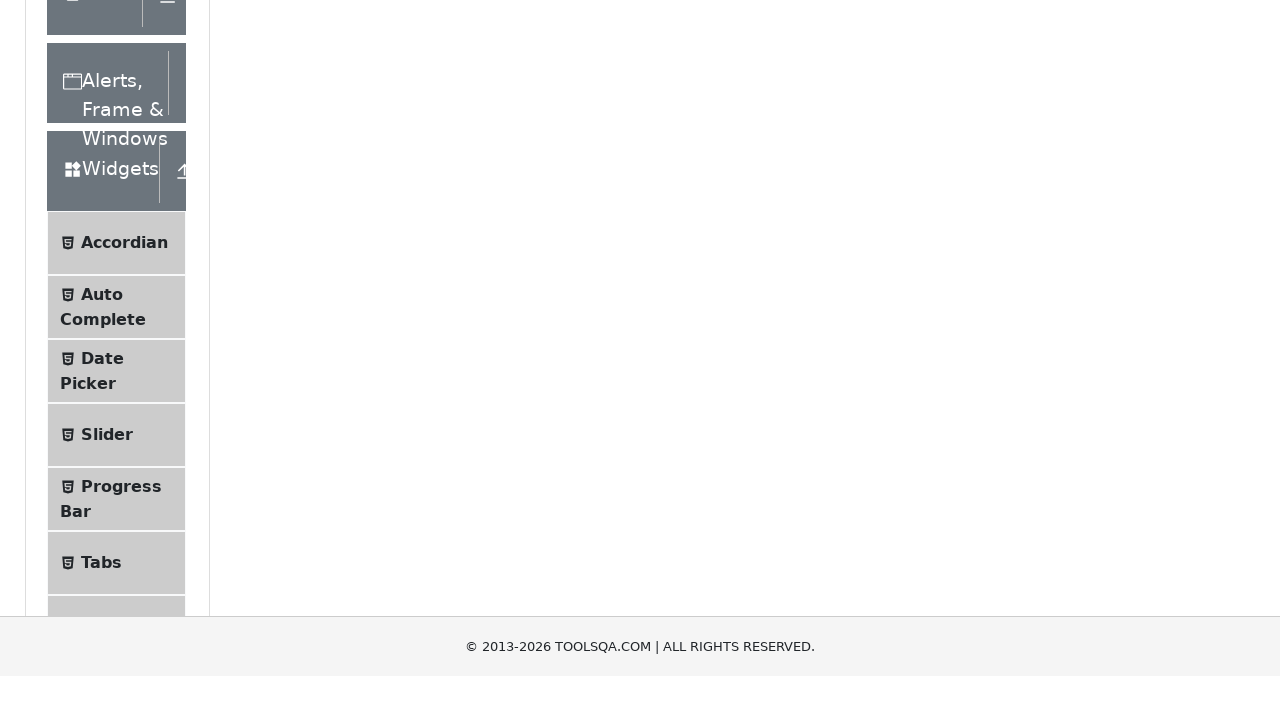

Clicked on Progress Bar menu item at (121, 118) on text=Progress Bar
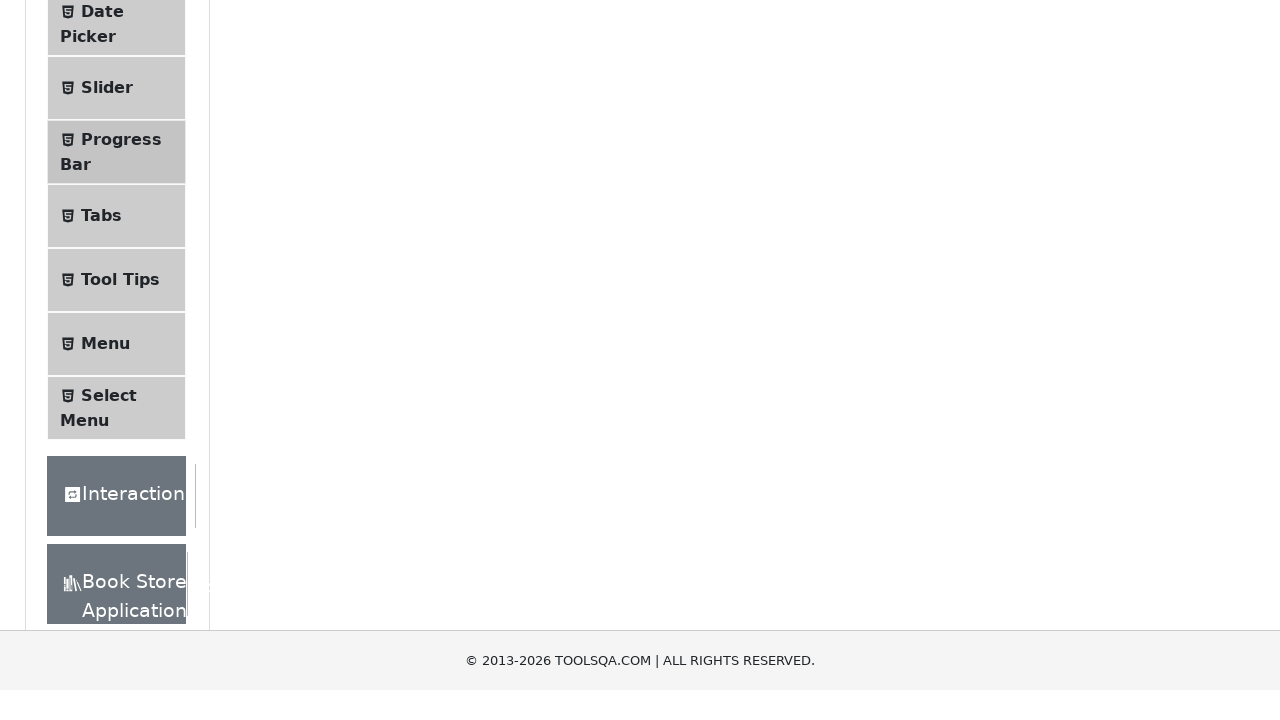

Progress bar page loaded and element is visible
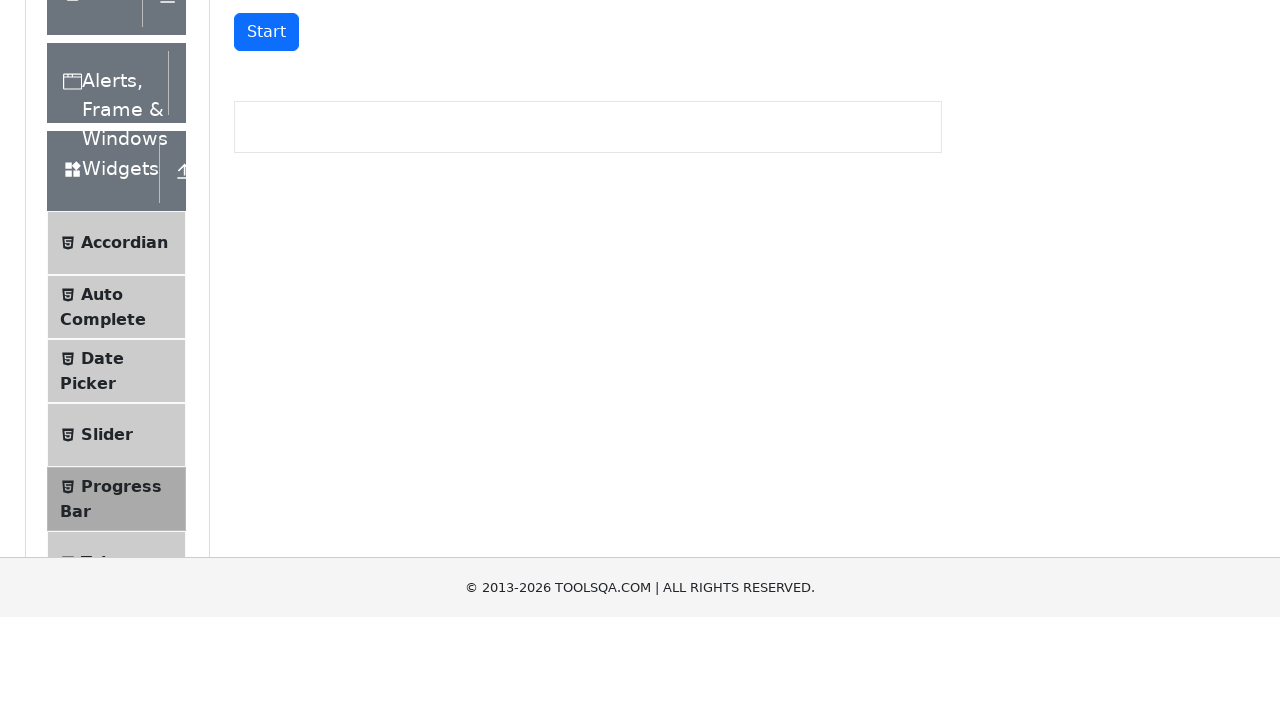

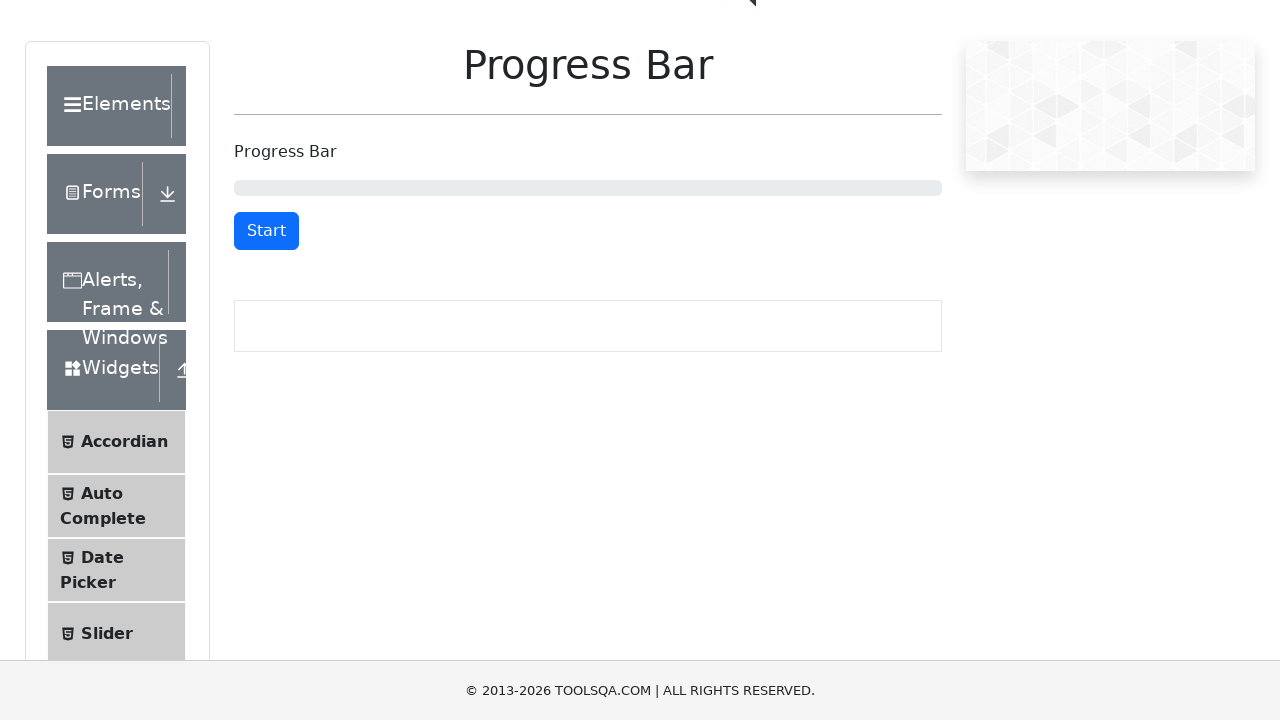